Tests that clicking on the logo redirects to the home page

Starting URL: https://www.demoblaze.com/

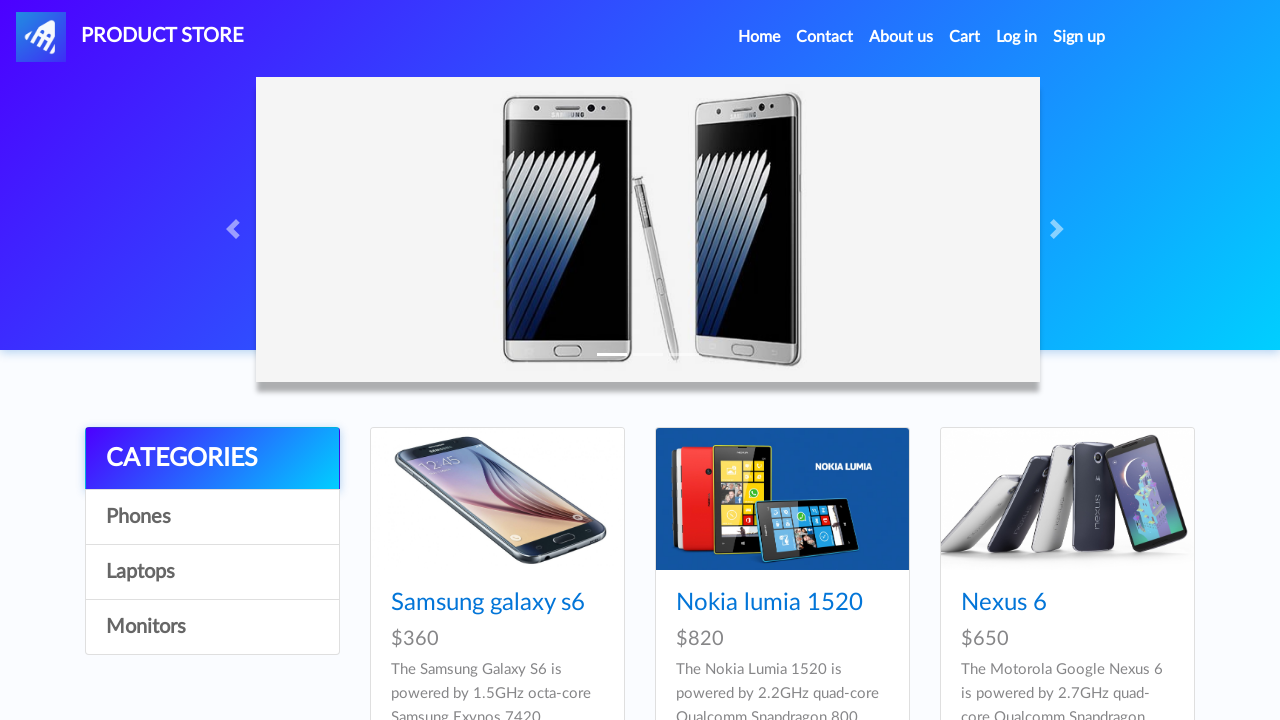

Clicked on the logo at (130, 37) on #nava
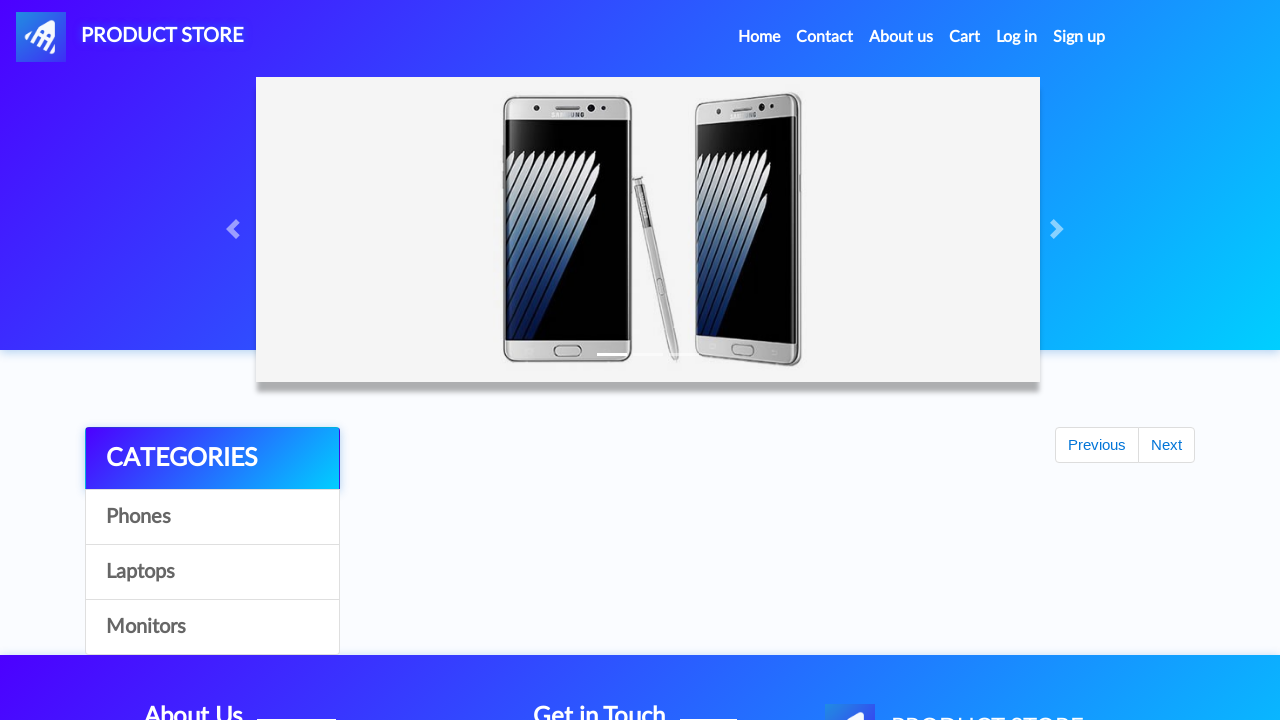

Verified redirect to home page (index.html)
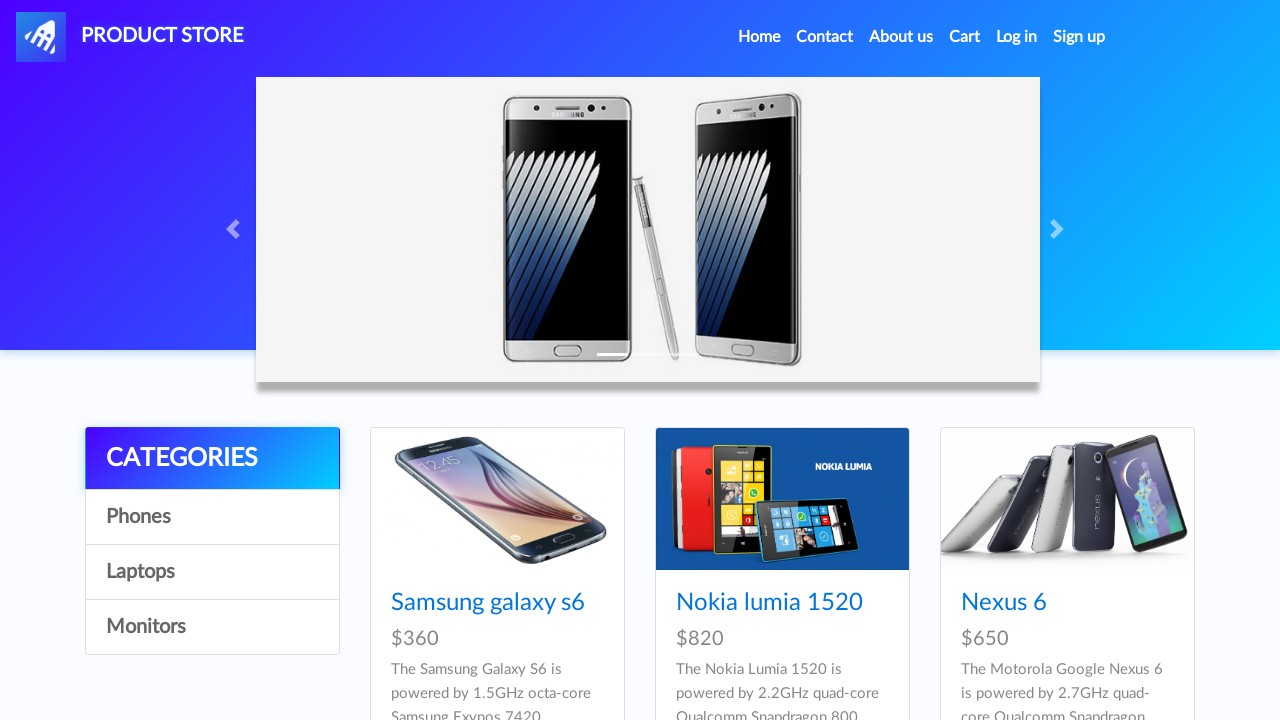

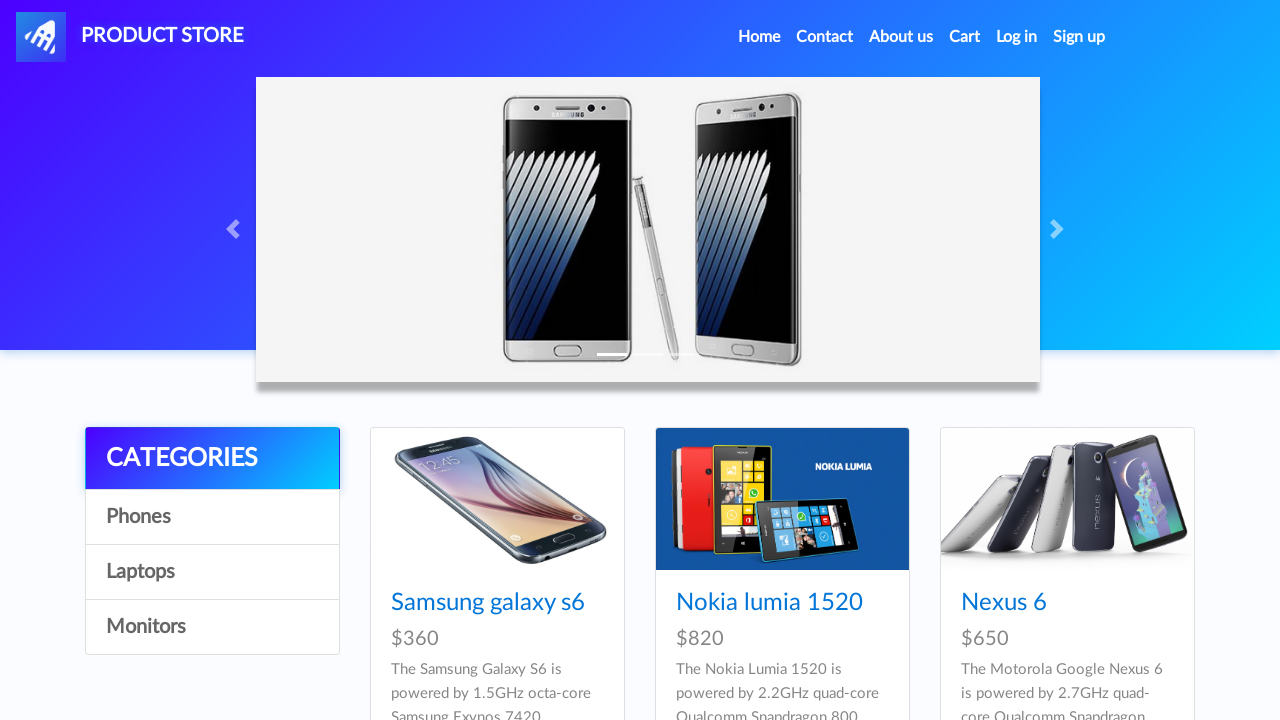